Tests product filtering by clicking on size filter and applying it to view filtered products

Starting URL: https://demo.applitools.com/tlcHackathonMasterV1.html

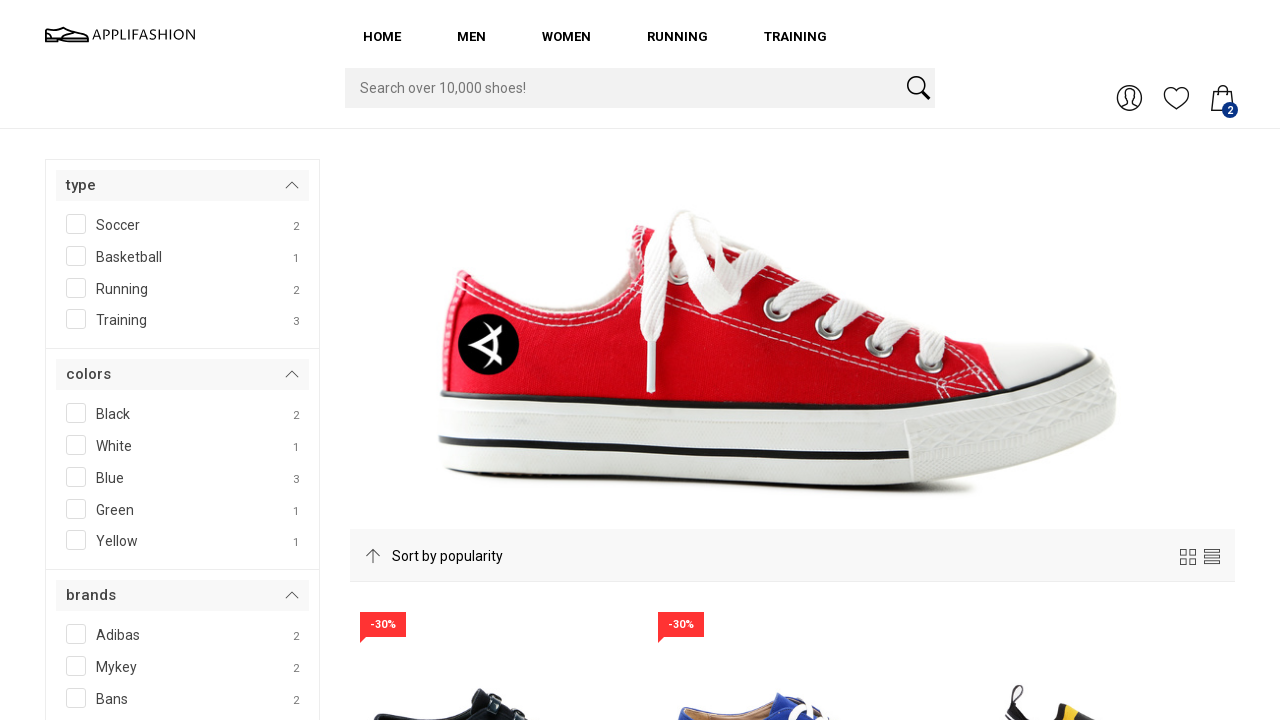

Clicked on the small size filter checkbox at (296, 414) on #SMALL____105
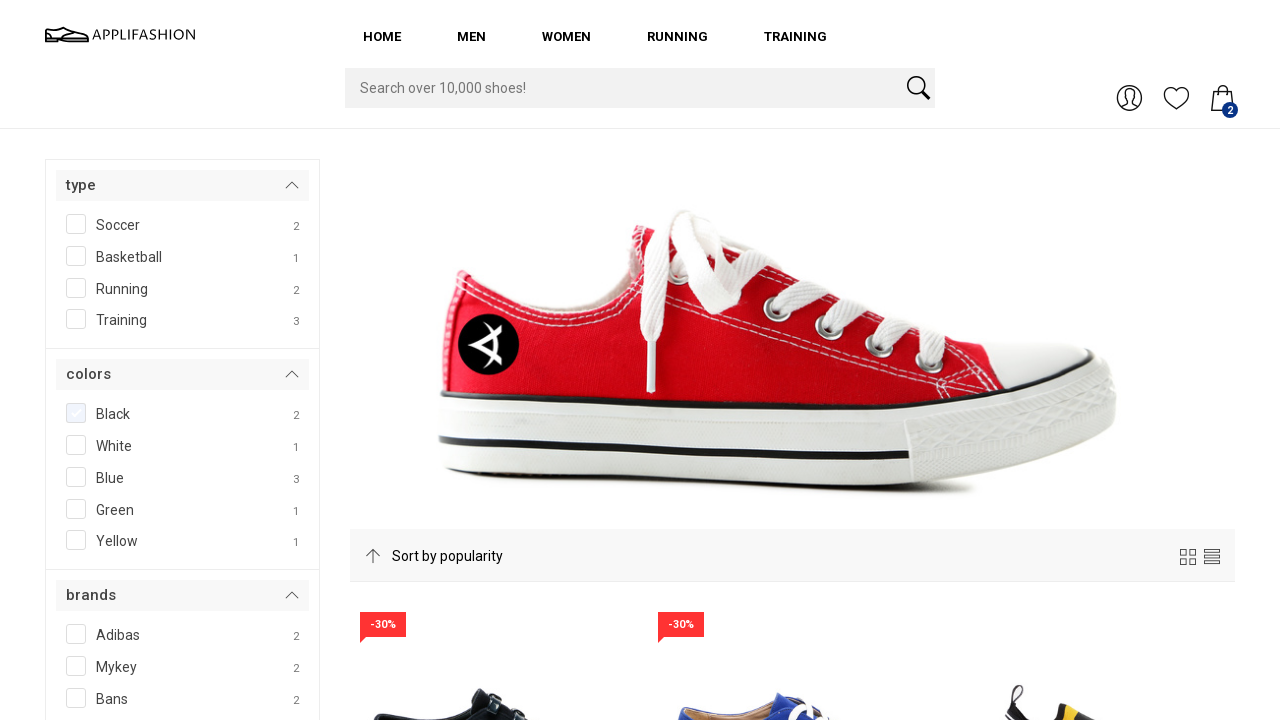

Clicked the filter button to apply filters at (103, 360) on #filterBtn
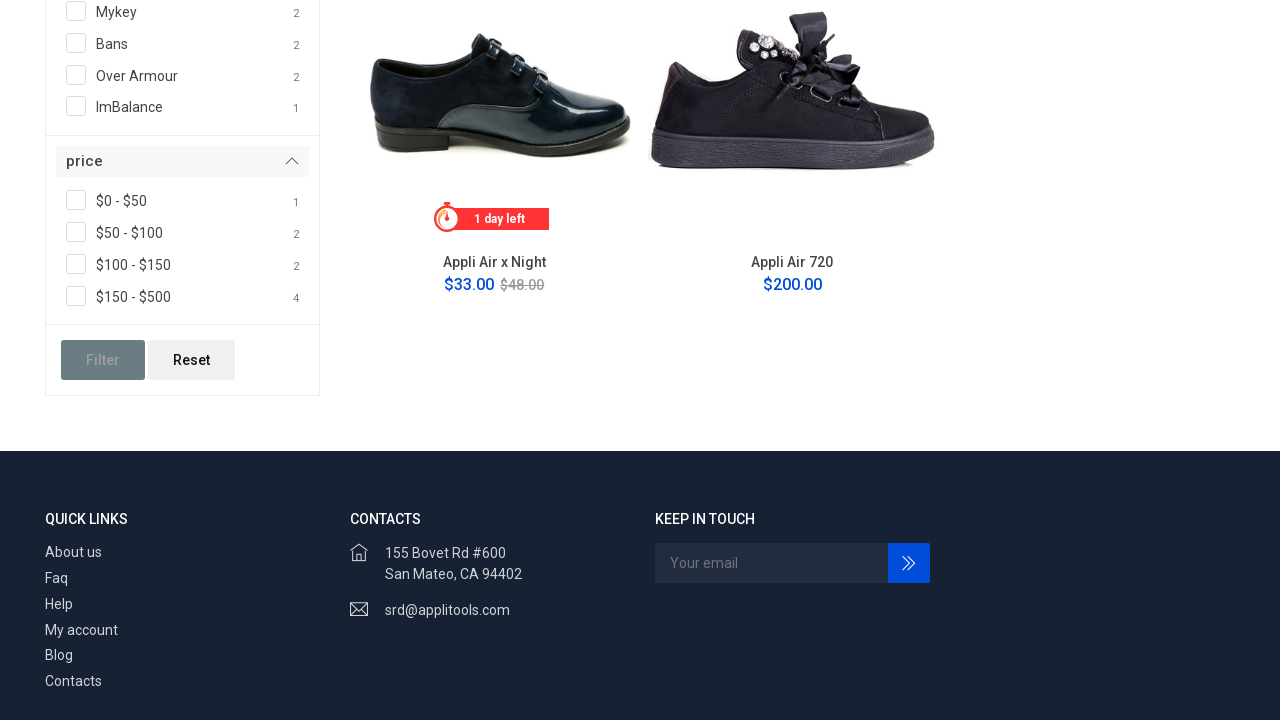

Product grid updated with filtered results
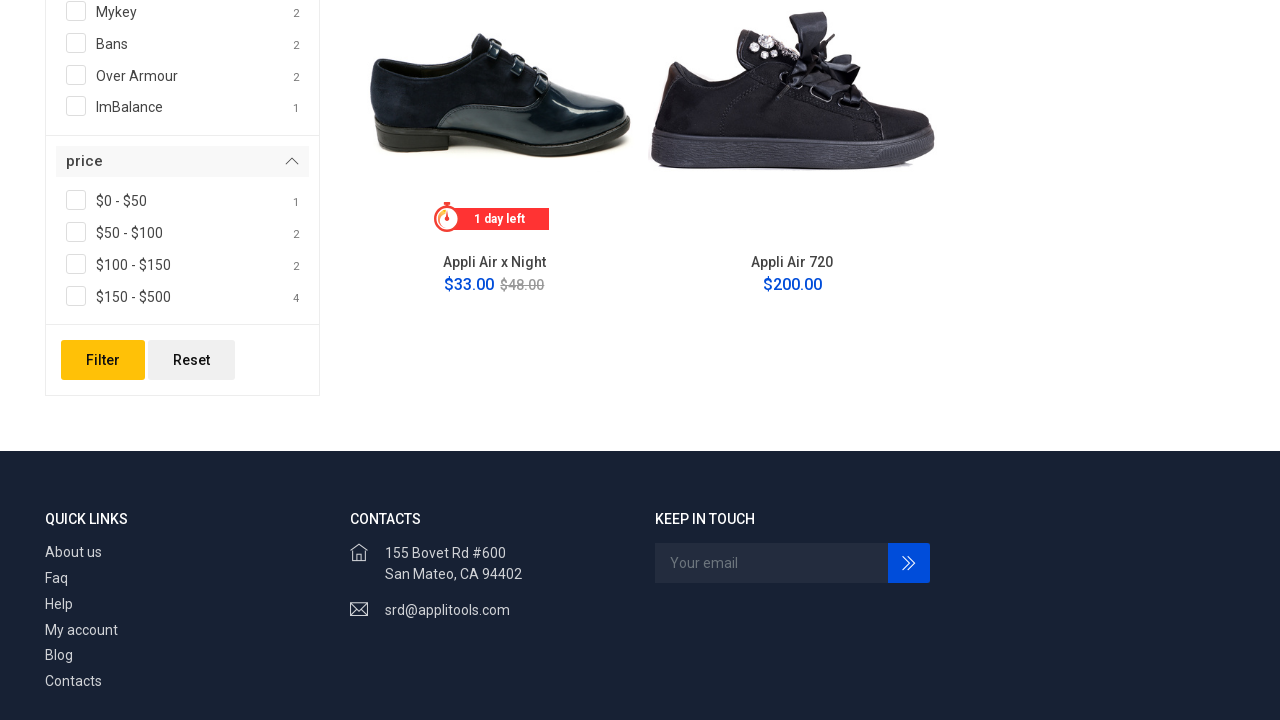

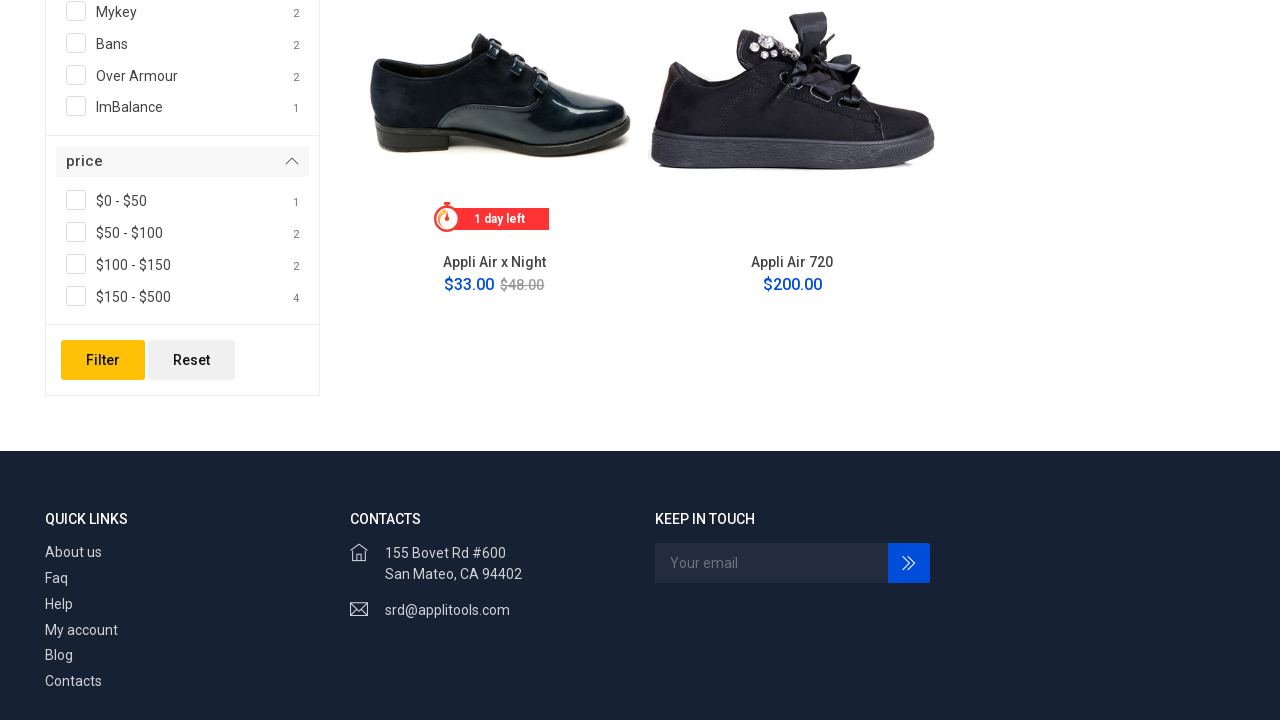